Tests nested iframe handling by switching between multiple frames and clicking buttons within each frame, then returning to the default content and interacting with another frame.

Starting URL: https://www.leafground.com/frame.xhtml

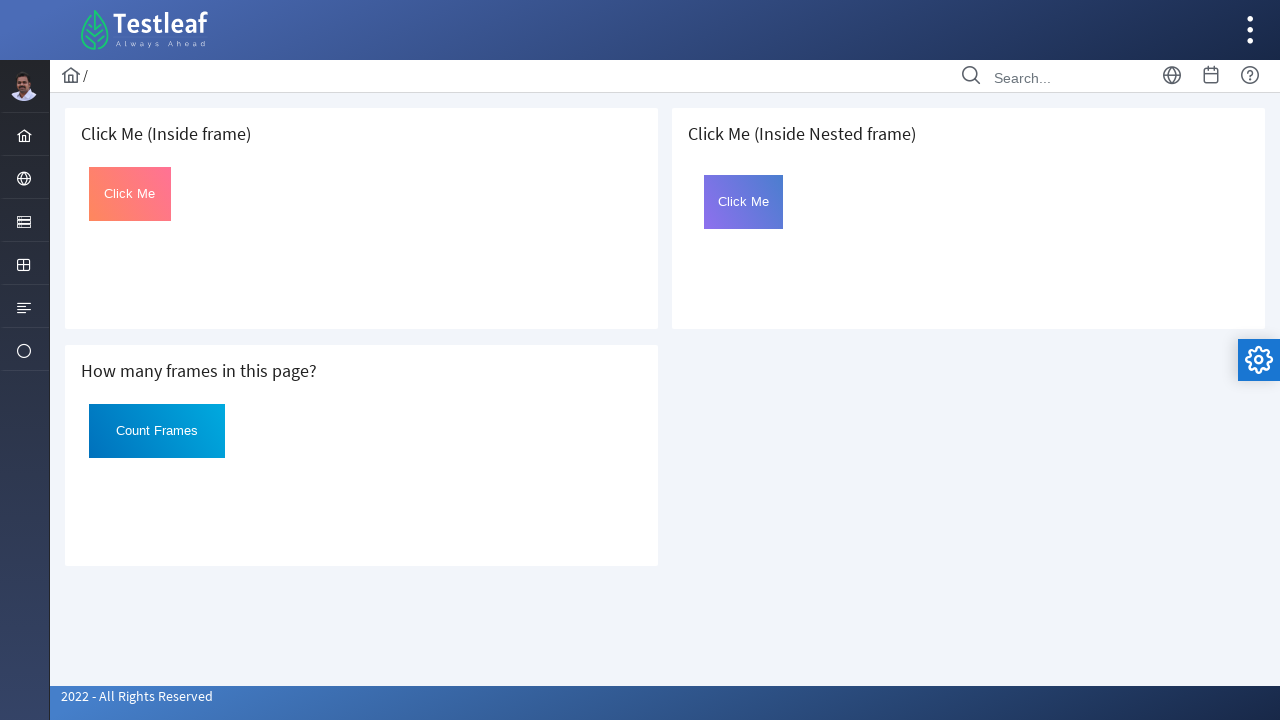

Located the third iframe (index 2)
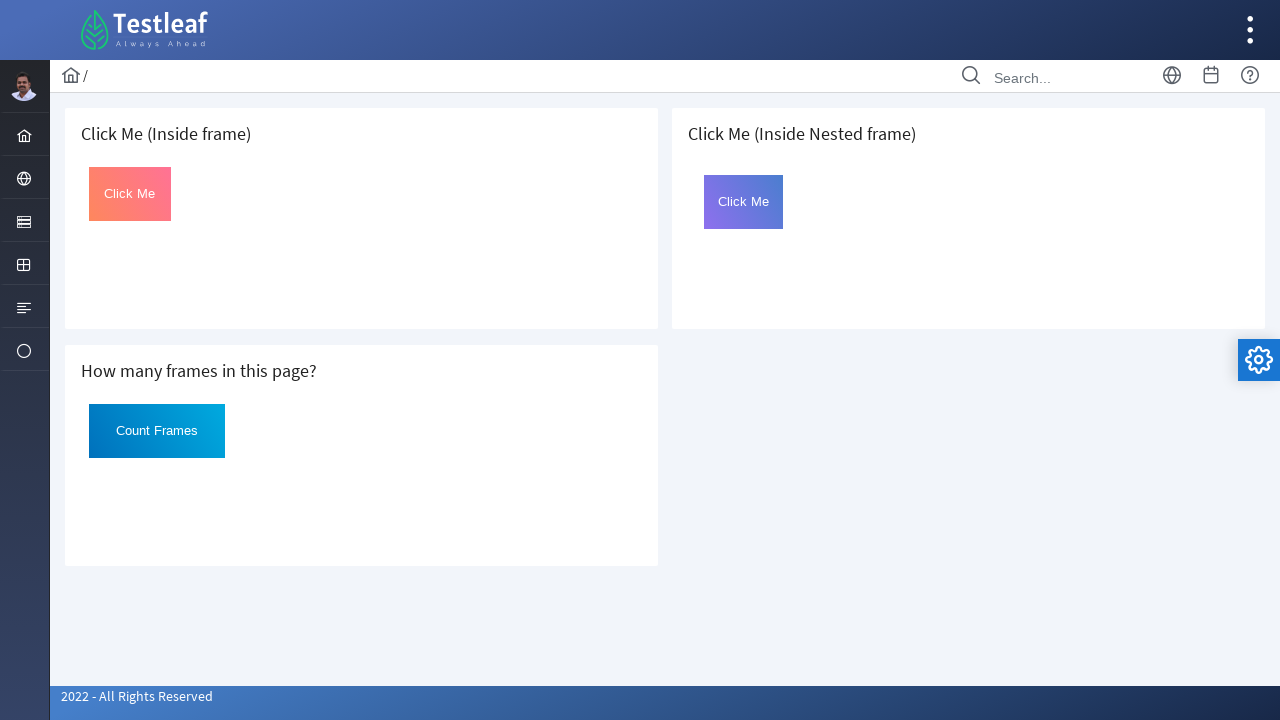

Located nested iframe named 'frame2' within the outer frame
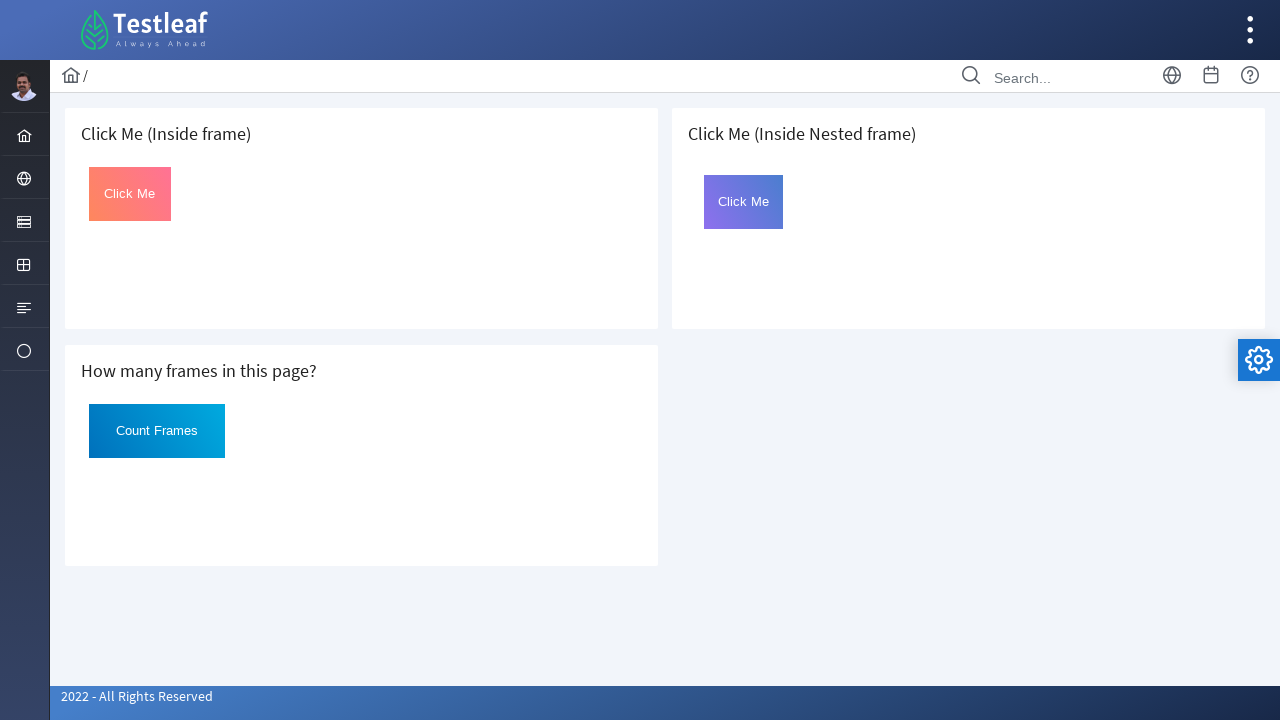

Clicked 'Click Me' button inside the nested frame at (744, 202) on iframe >> nth=2 >> internal:control=enter-frame >> iframe[name='frame2'] >> inte
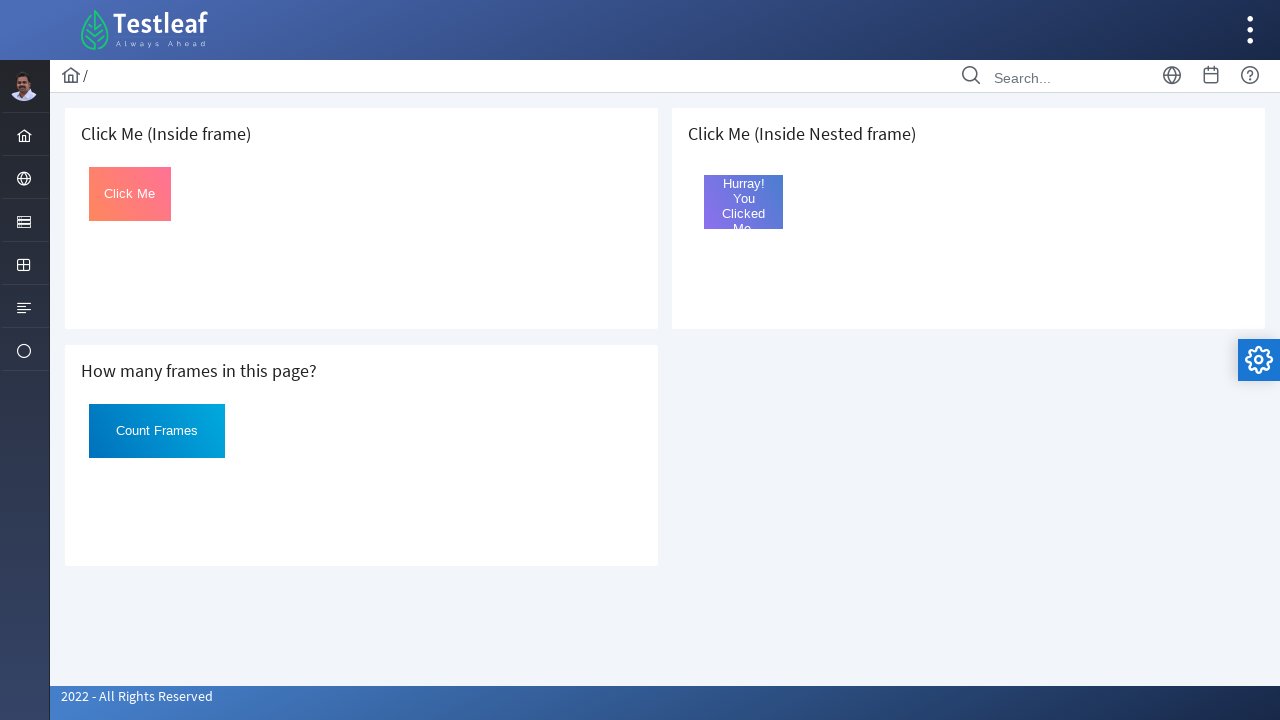

Located the first iframe (index 0) from main page
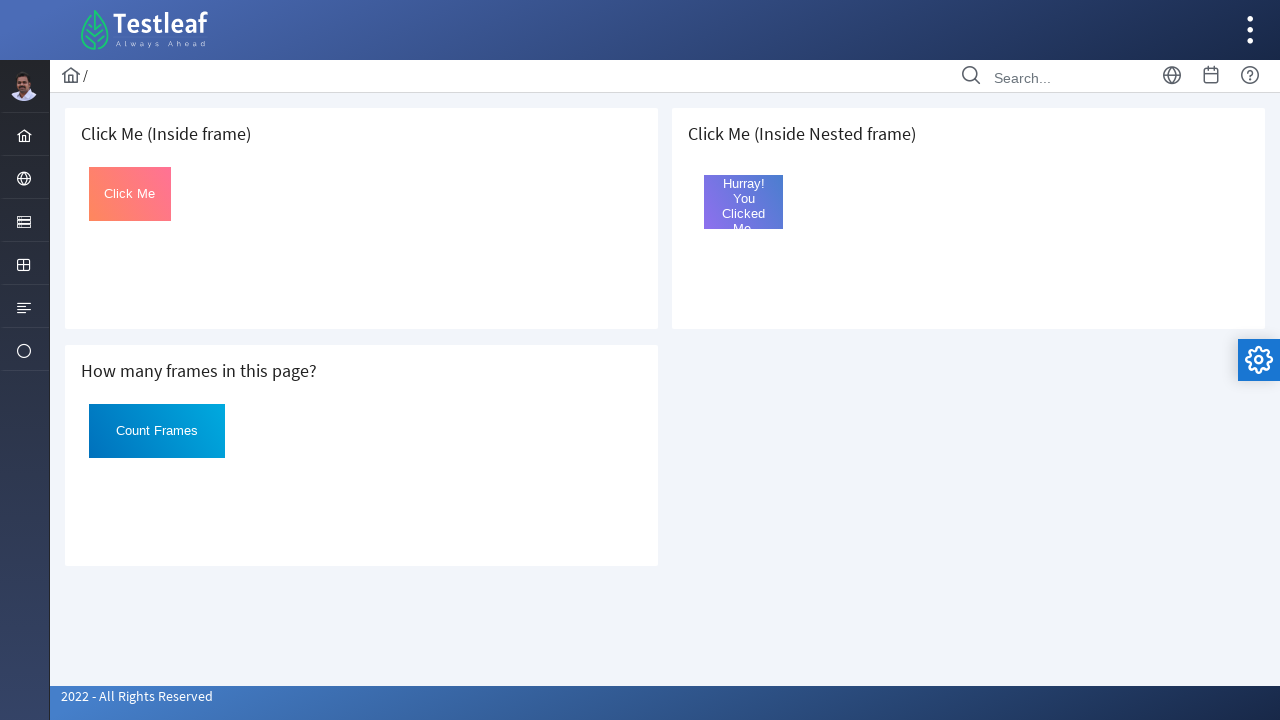

Clicked 'Click Me' button inside the first frame at (130, 194) on iframe >> nth=0 >> internal:control=enter-frame >> xpath=//button[text()='Click 
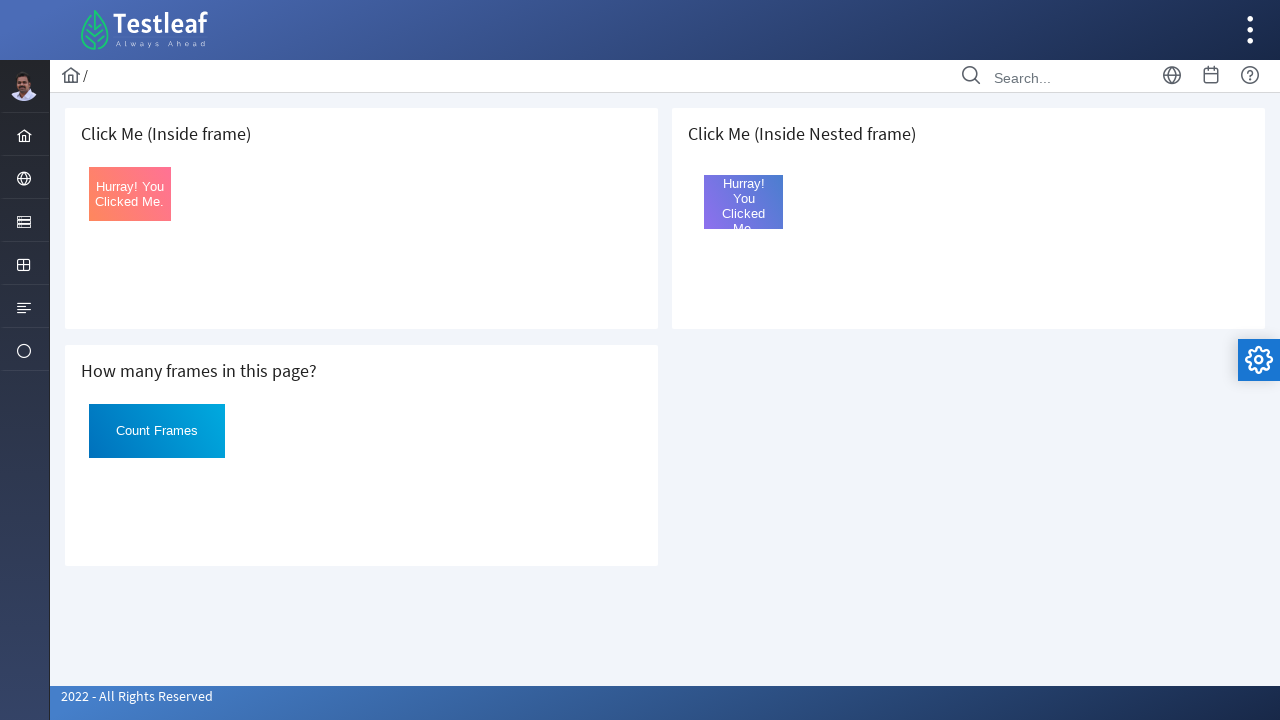

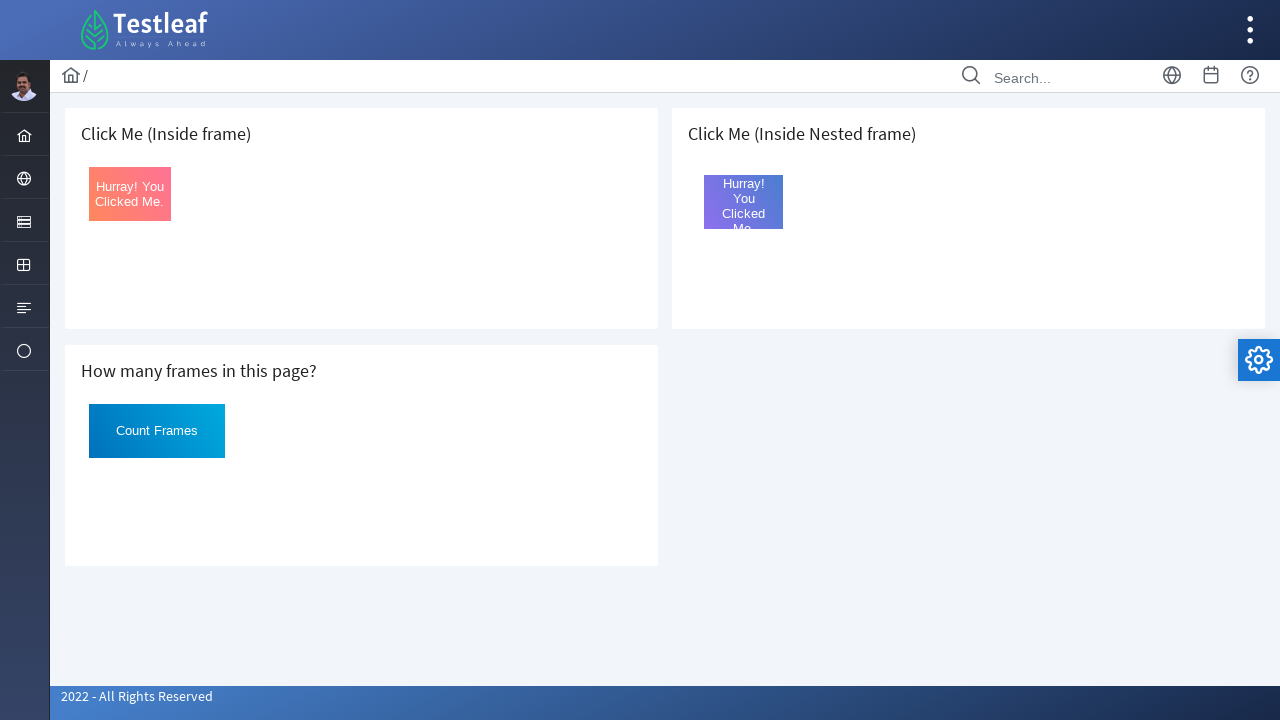